Navigates to the Form Authentication page and verifies the login button is displayed

Starting URL: https://the-internet.herokuapp.com/

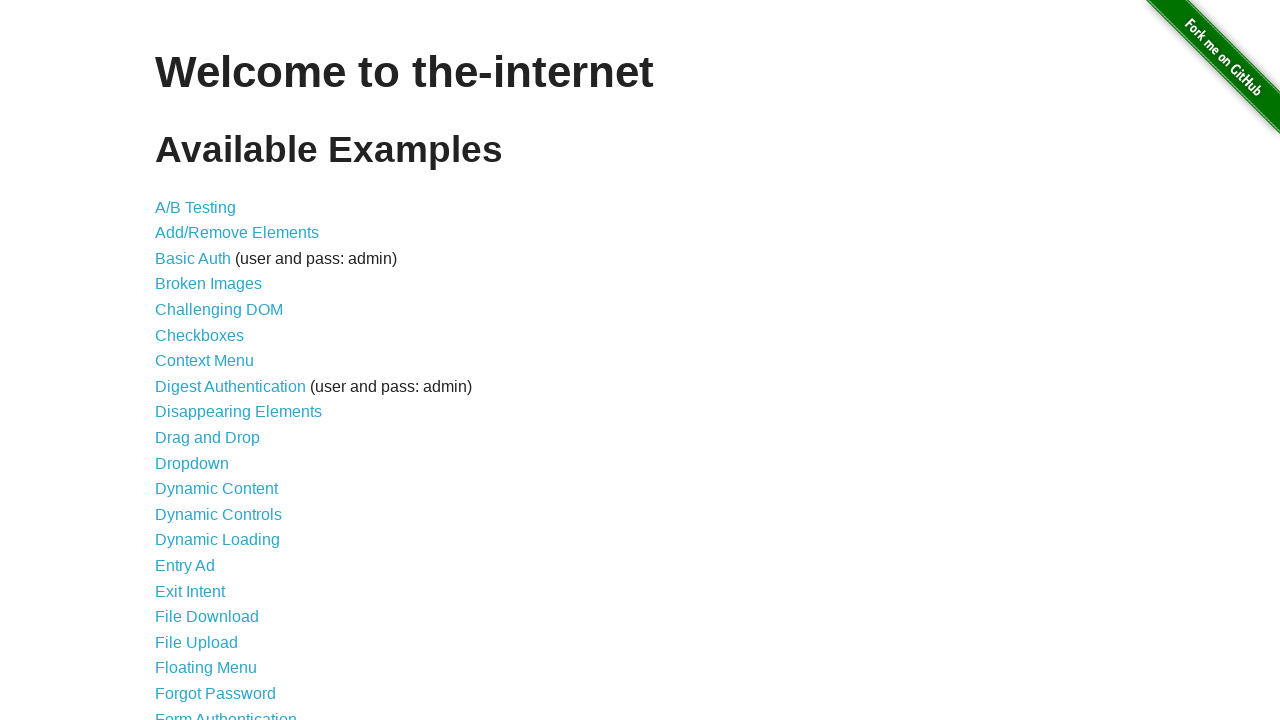

Clicked on Form Authentication link at (226, 712) on xpath=//*[@id="content"]/ul/li[21]/a
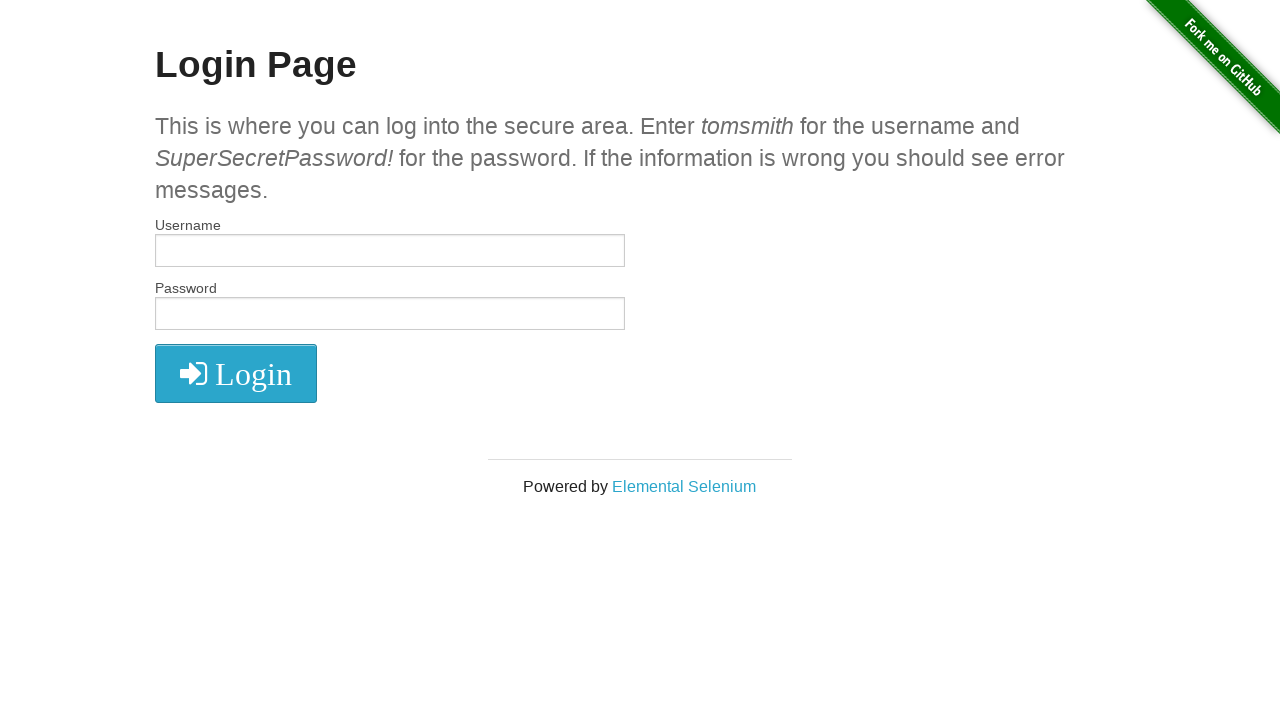

Login button became visible
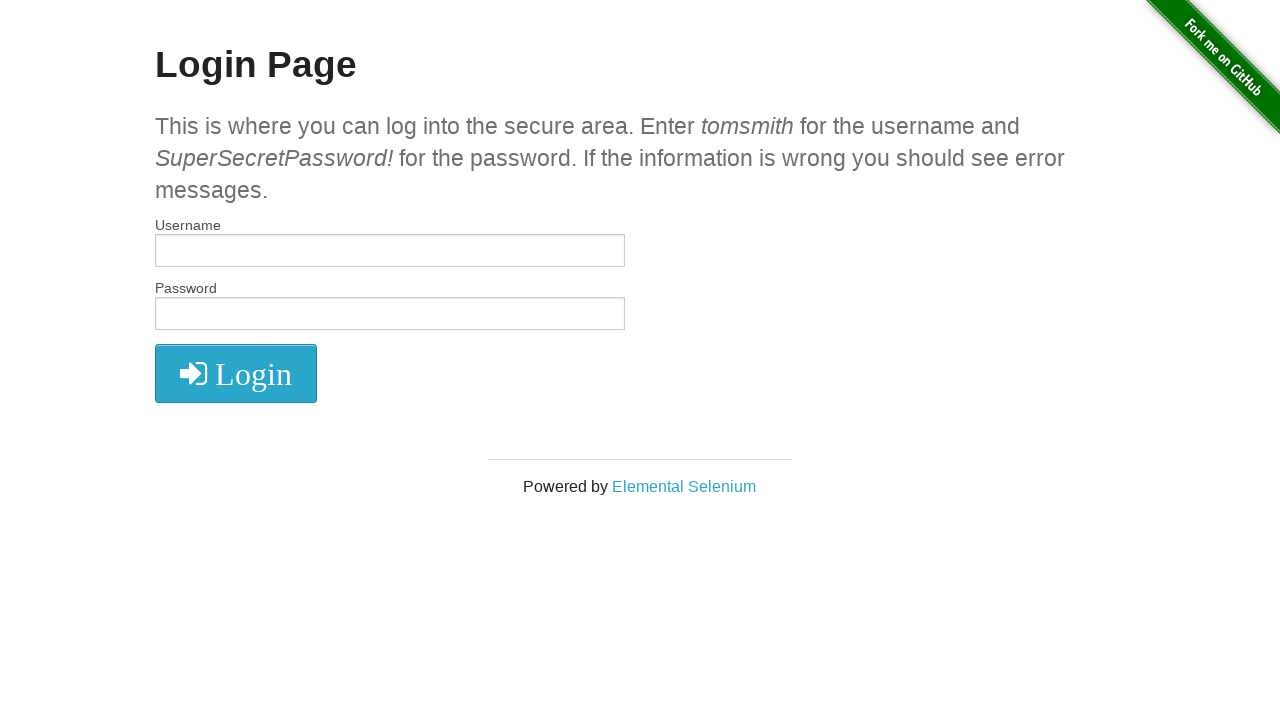

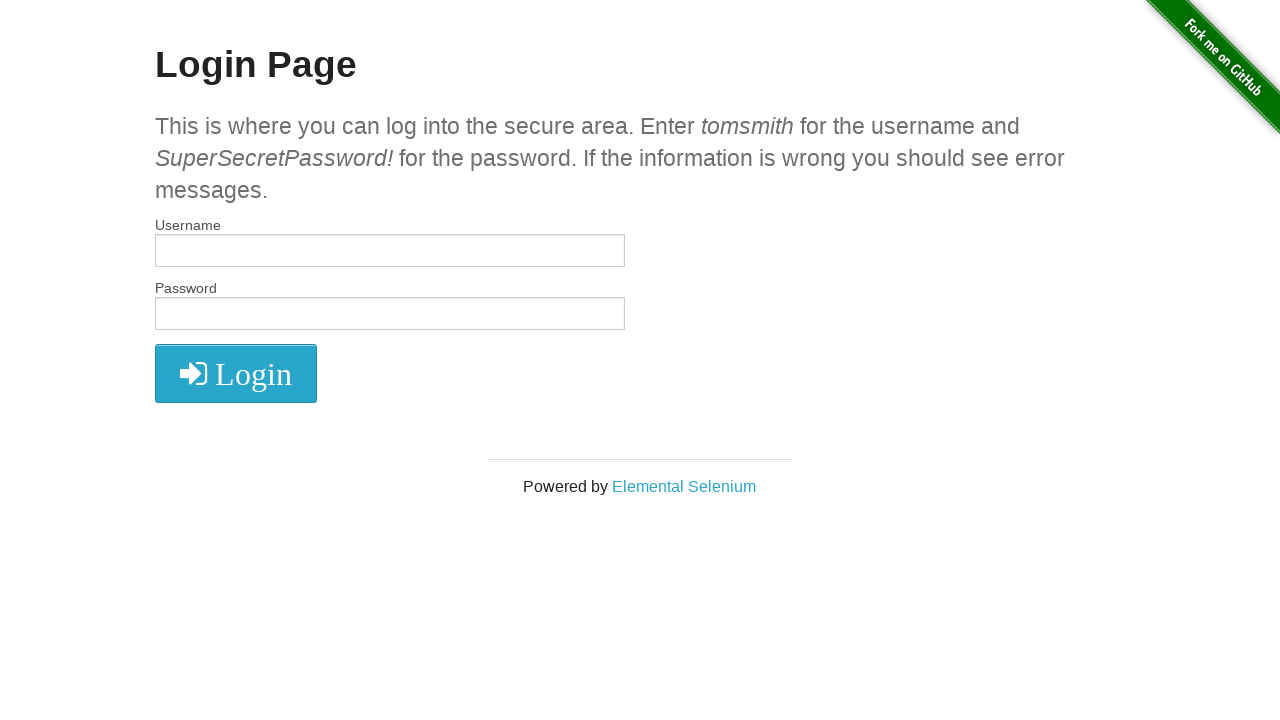